Tests dynamic checkbox controls by clicking to select and then unselect a checkbox, verifying its selection state

Starting URL: https://v1.training-support.net/selenium/dynamic-controls

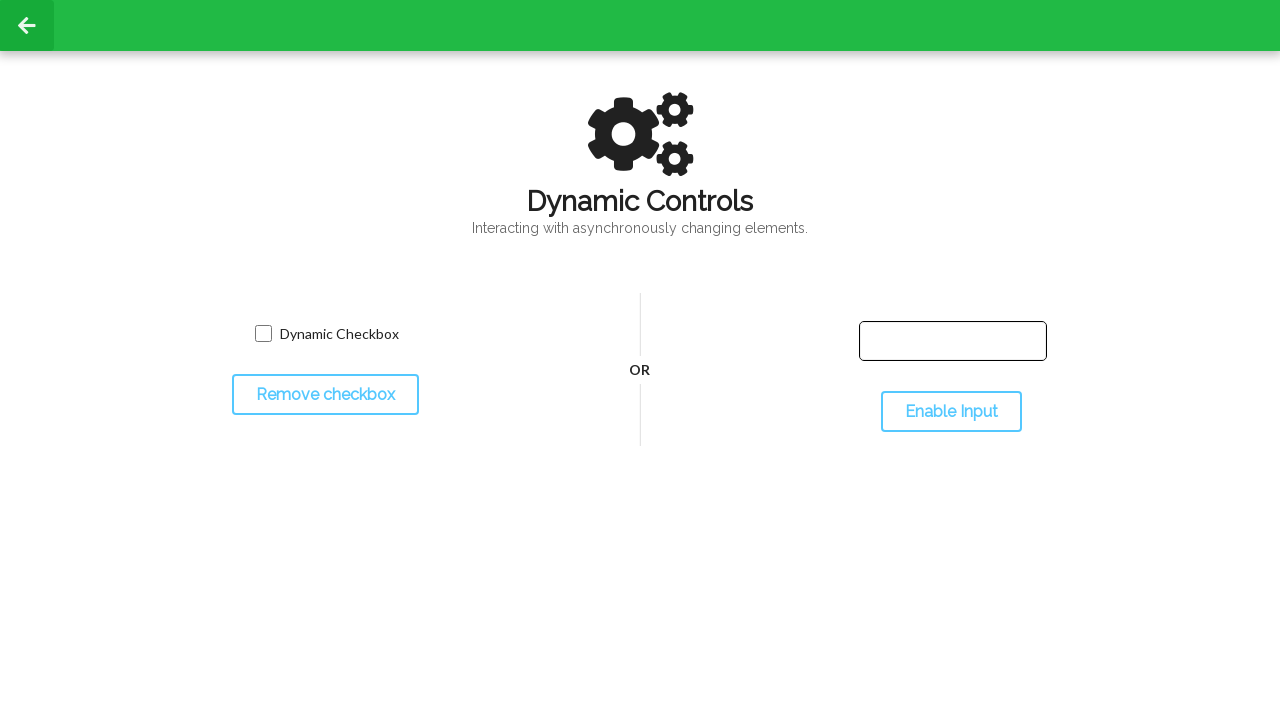

Clicked checkbox to select it at (263, 334) on input.willDisappear
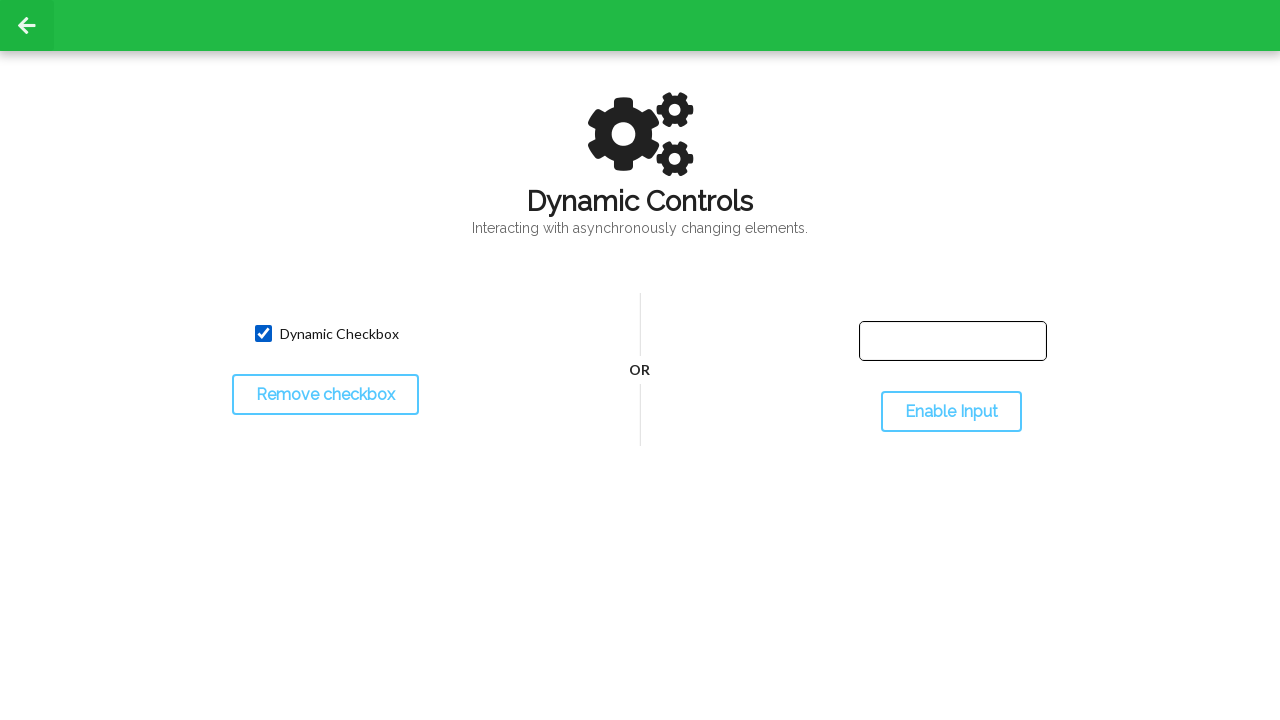

Clicked checkbox again to unselect it at (263, 334) on input.willDisappear
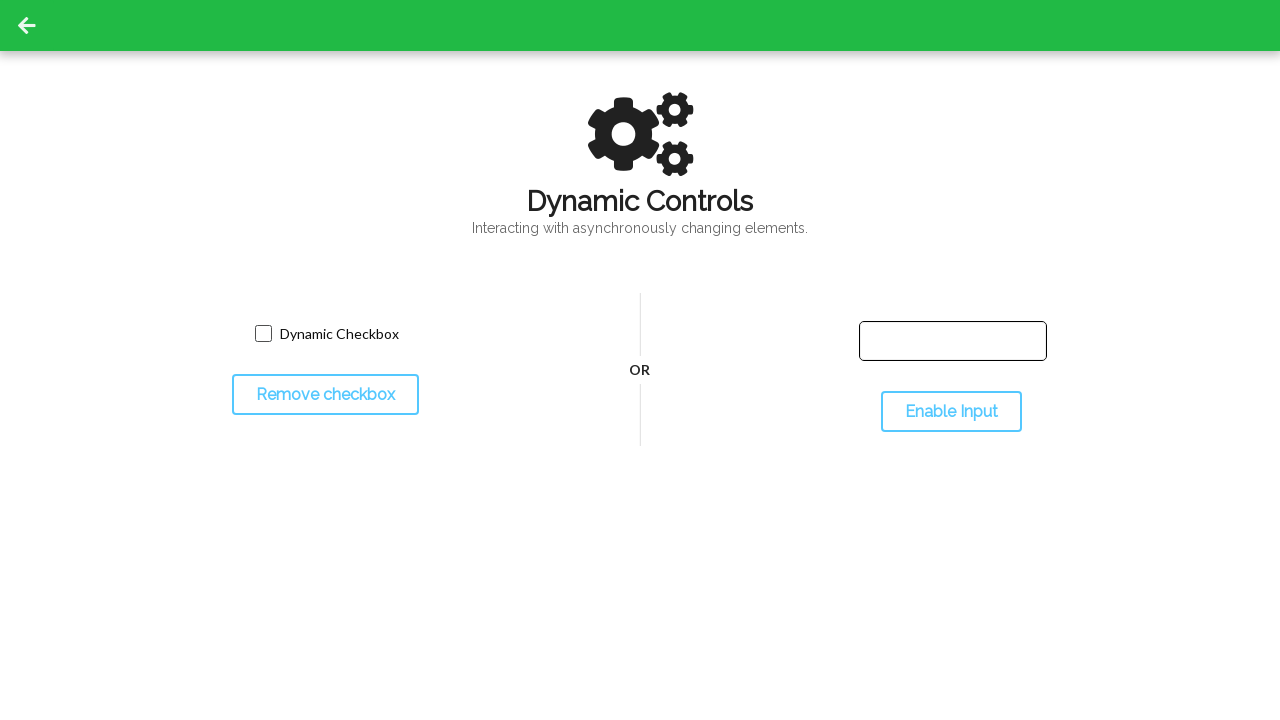

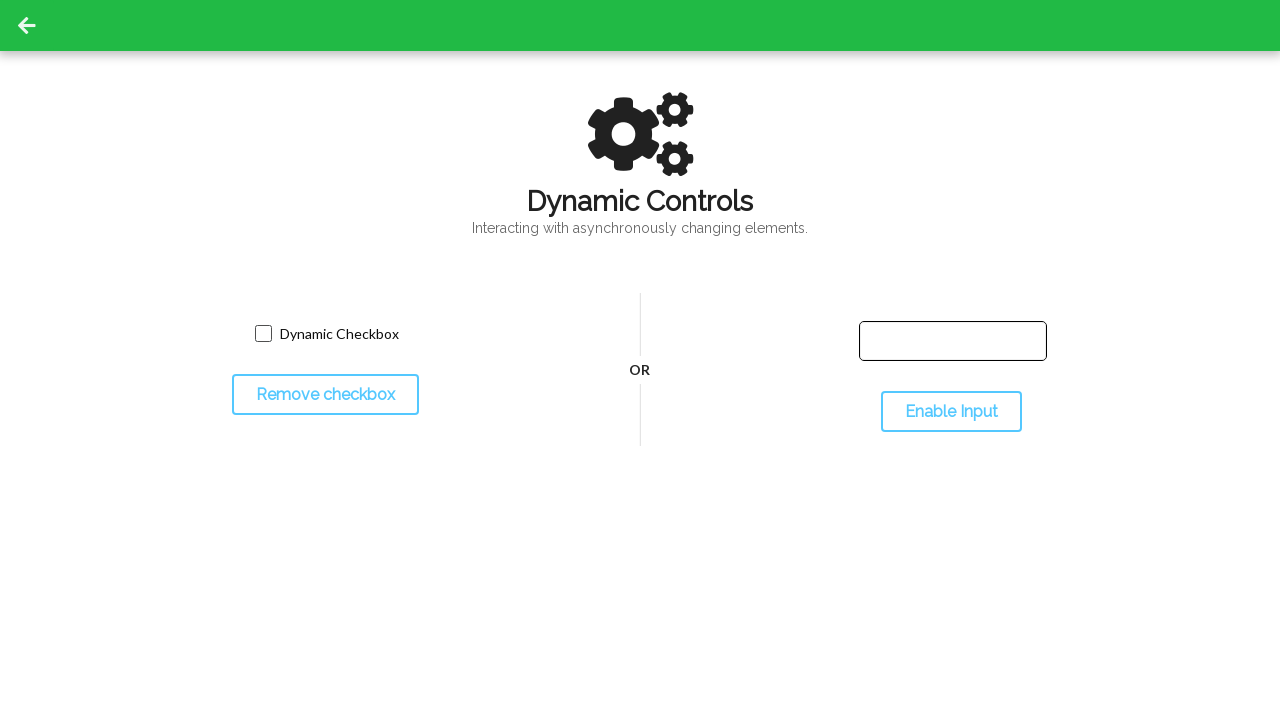